Tests a jQuery dropdown tree component by clicking the dropdown and selecting all available choices

Starting URL: https://www.jqueryscript.net/demo/Drop-Down-Combo-Tree/#google_vignette

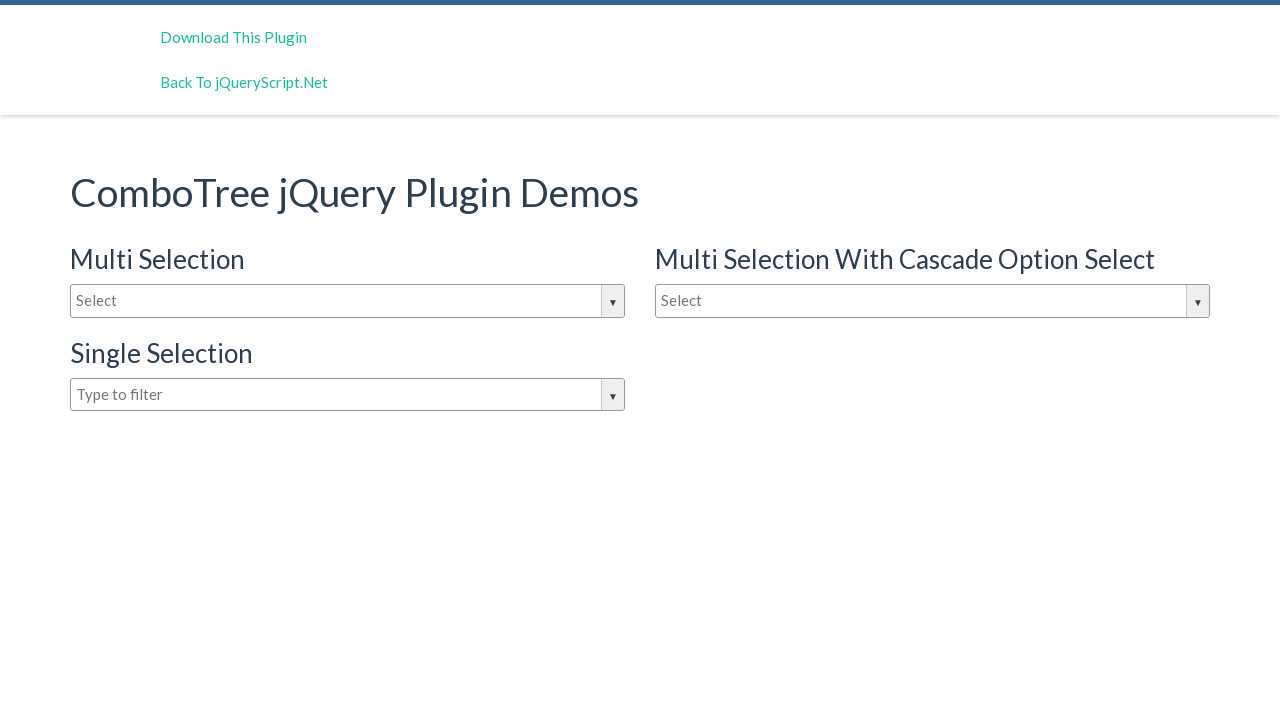

Clicked on jQuery dropdown input box to open dropdown menu at (348, 301) on #justAnInputBox
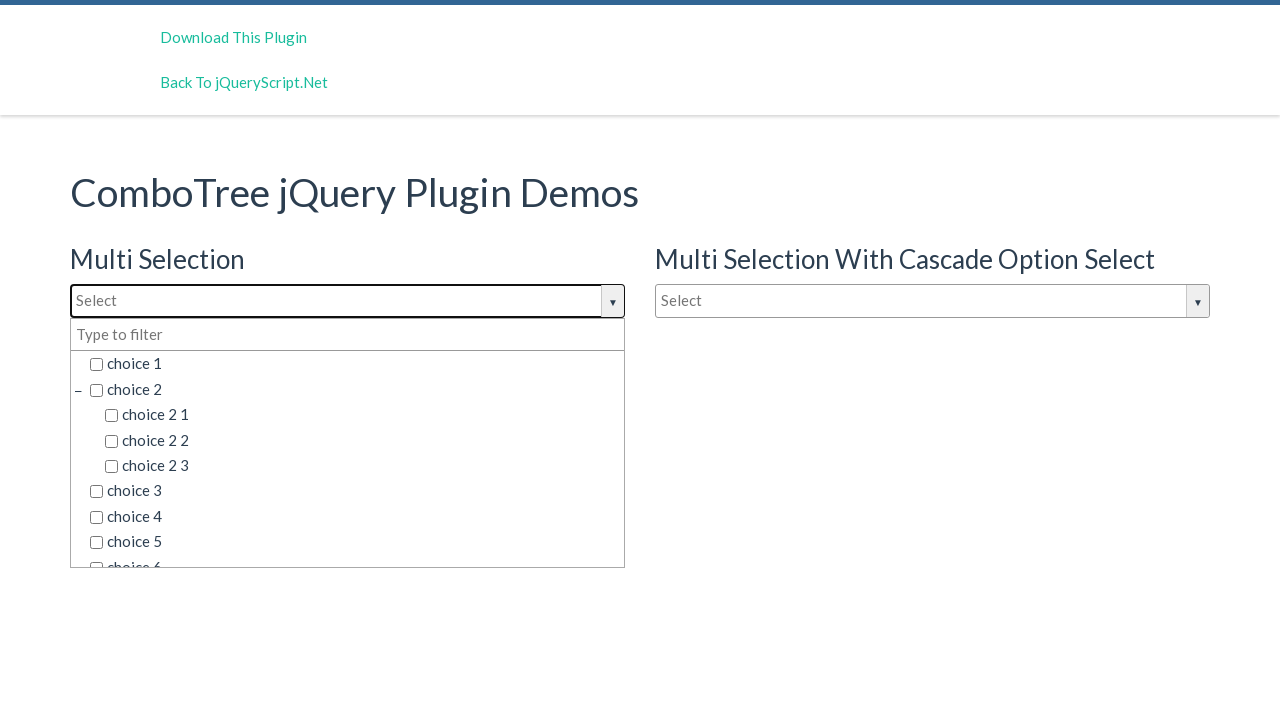

Dropdown options loaded and became visible
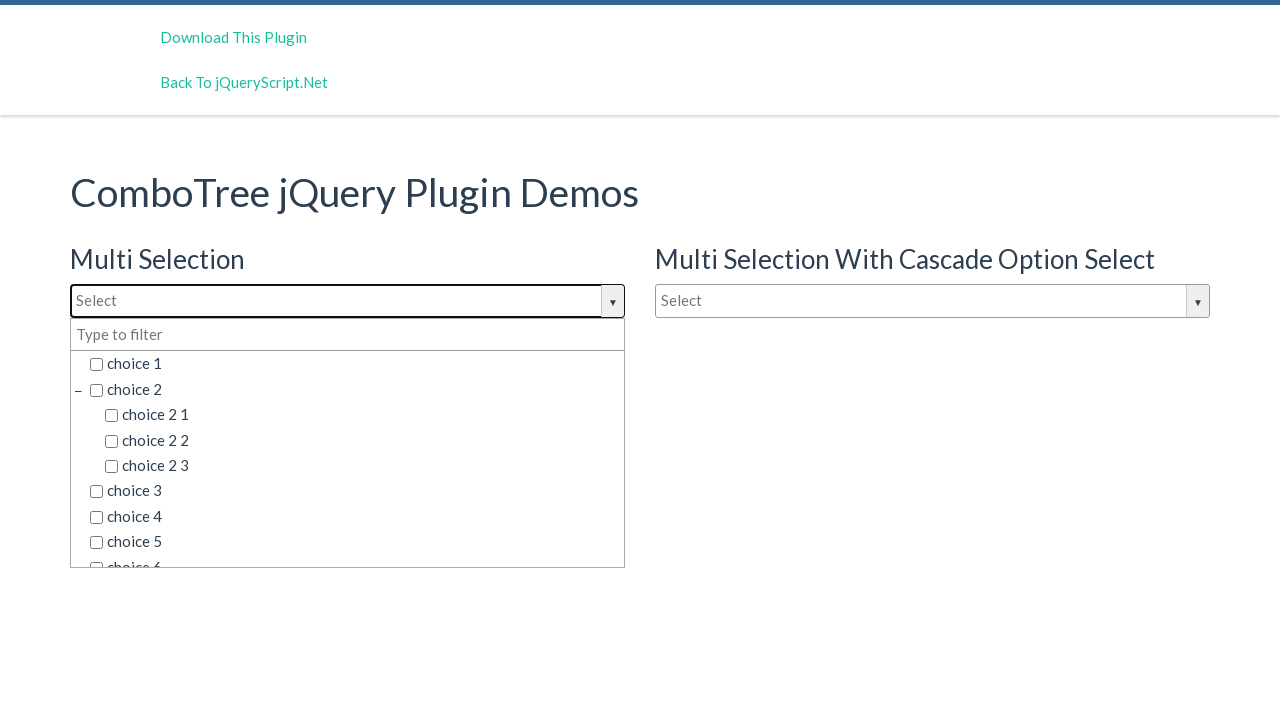

Selected a dropdown choice from the jQuery dropdown tree at (355, 364) on span.comboTreeItemTitle >> nth=0
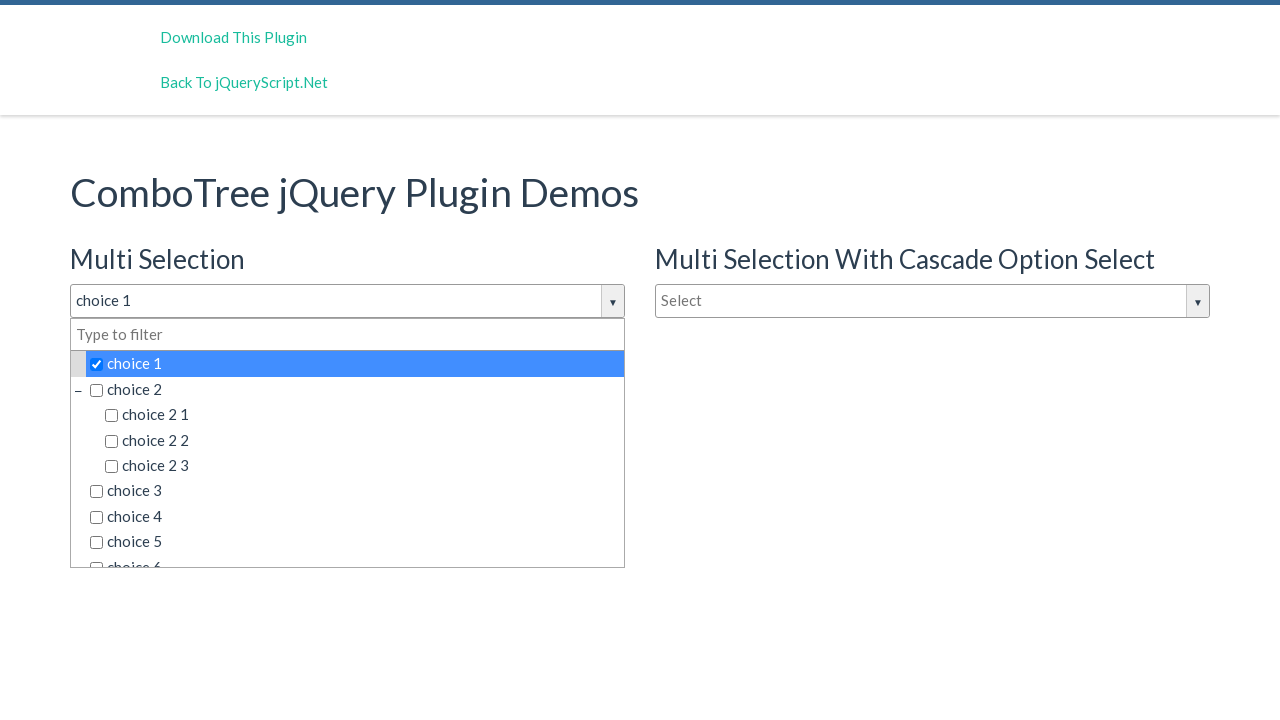

Selected a dropdown choice from the jQuery dropdown tree at (355, 389) on span.comboTreeItemTitle >> nth=1
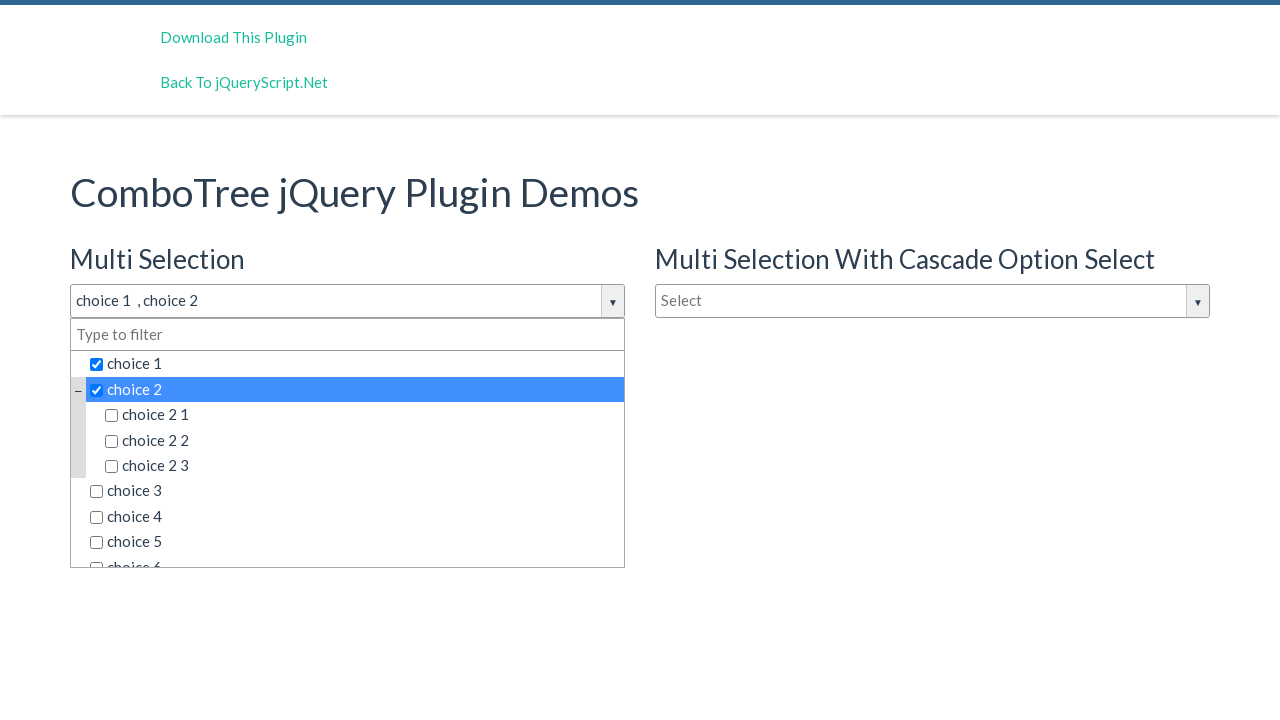

Selected a dropdown choice from the jQuery dropdown tree at (362, 415) on span.comboTreeItemTitle >> nth=2
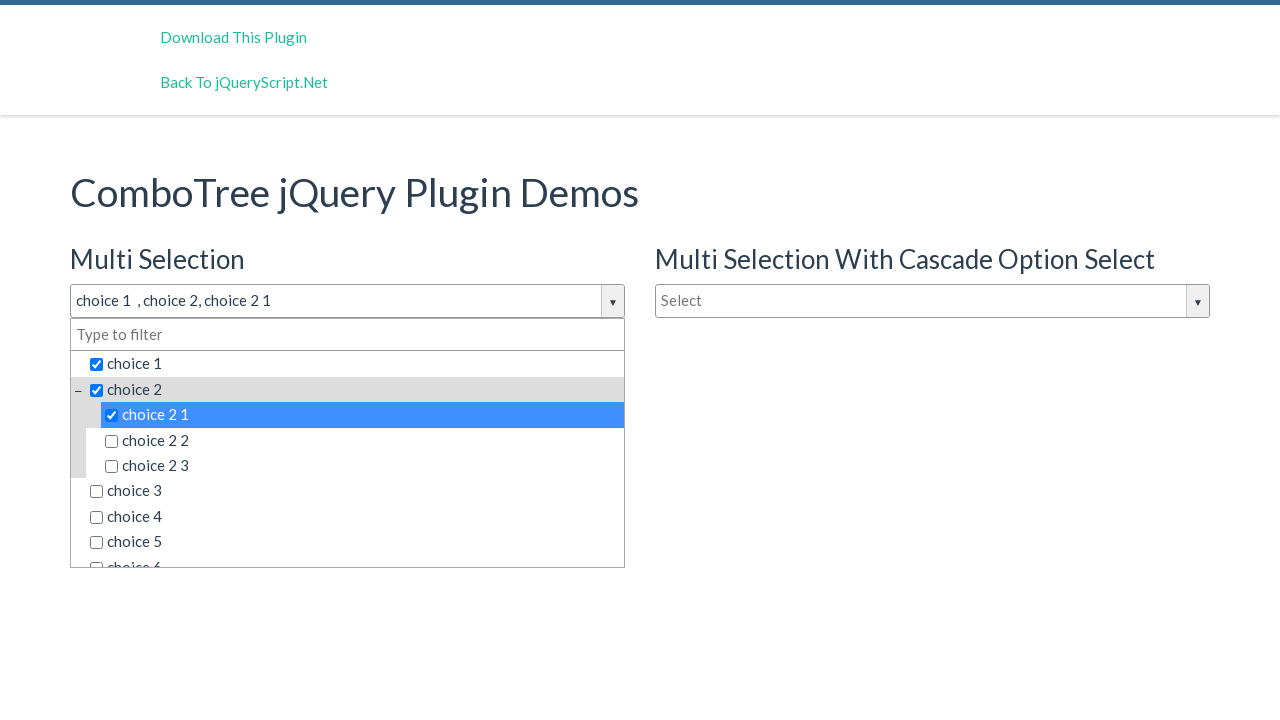

Selected a dropdown choice from the jQuery dropdown tree at (362, 440) on span.comboTreeItemTitle >> nth=3
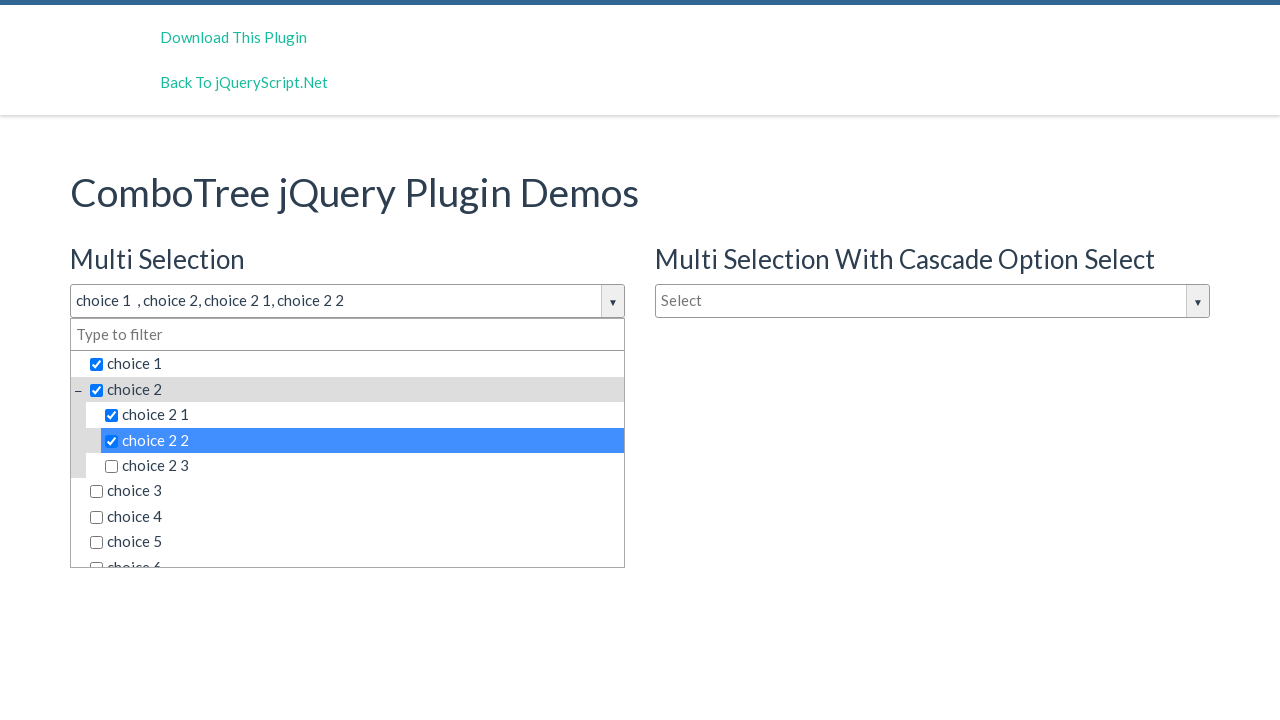

Selected a dropdown choice from the jQuery dropdown tree at (362, 466) on span.comboTreeItemTitle >> nth=4
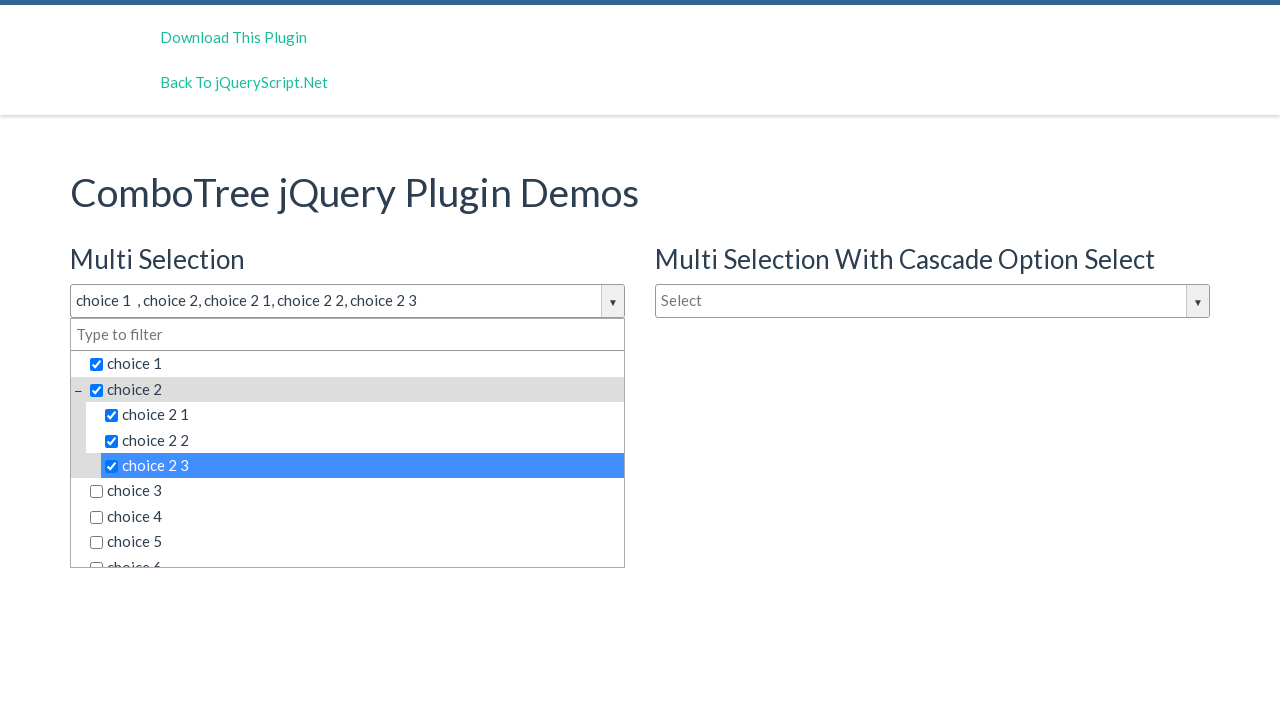

Selected a dropdown choice from the jQuery dropdown tree at (355, 491) on span.comboTreeItemTitle >> nth=5
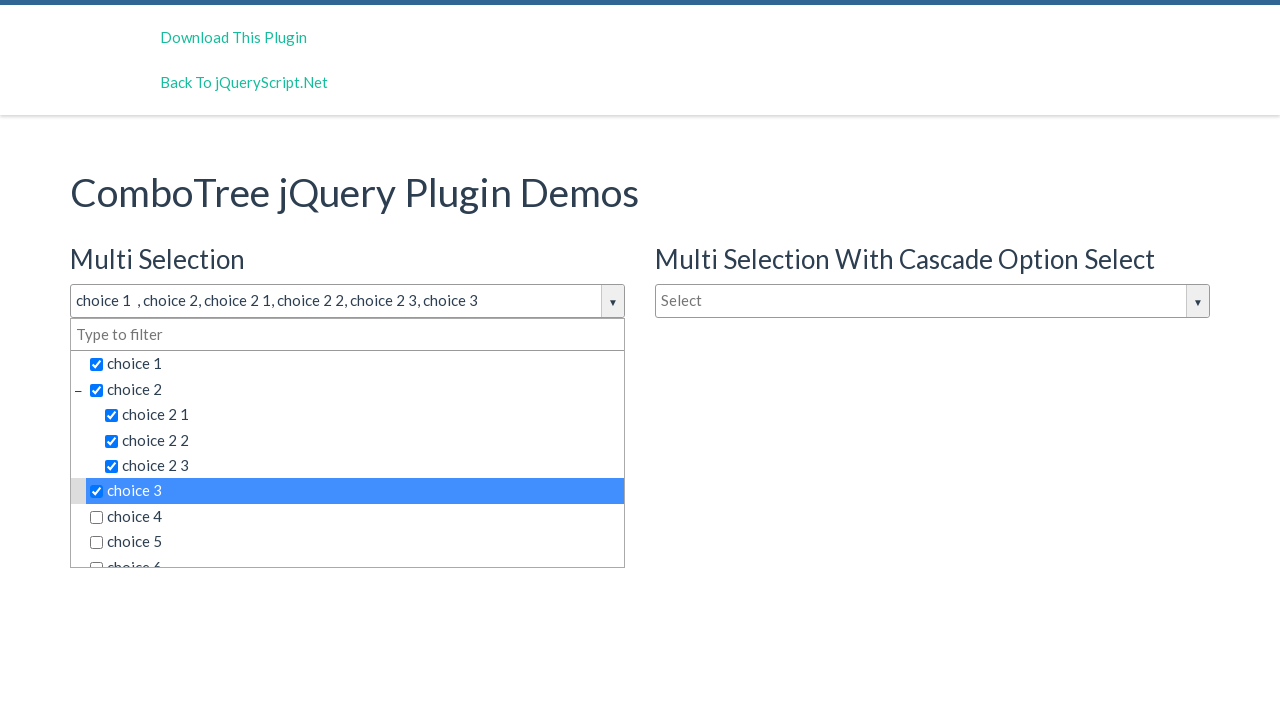

Selected a dropdown choice from the jQuery dropdown tree at (355, 517) on span.comboTreeItemTitle >> nth=6
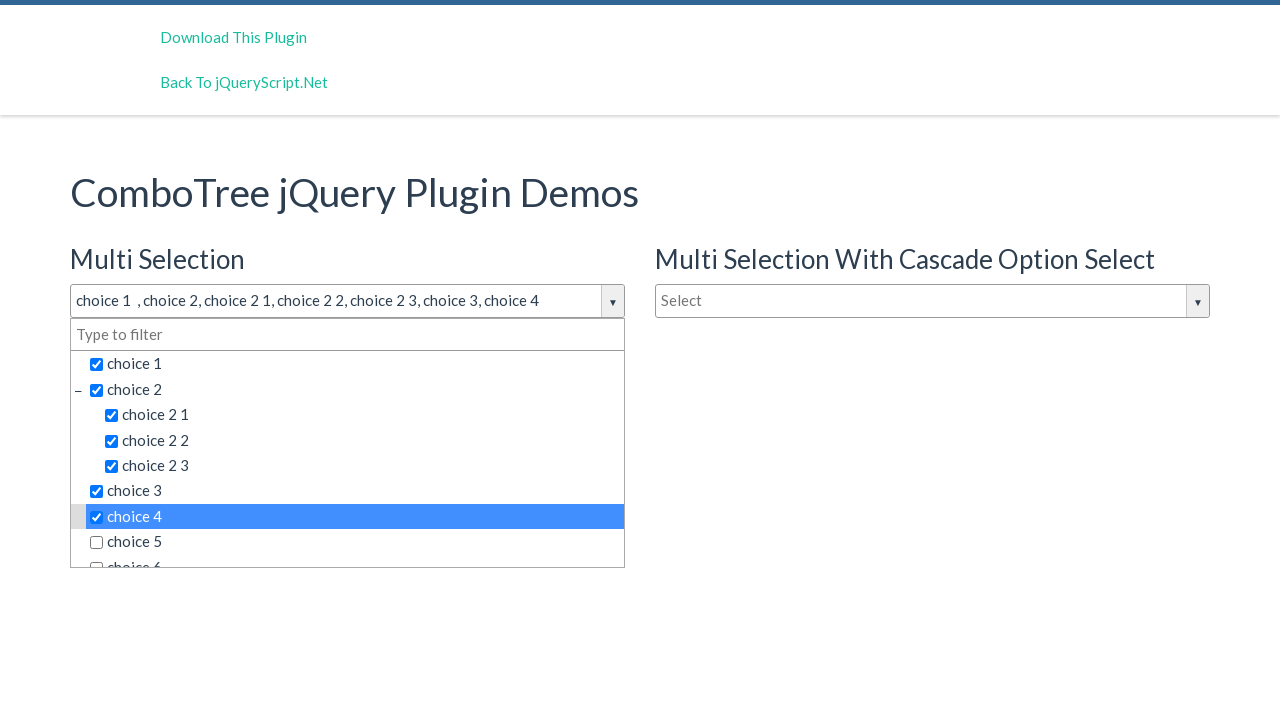

Selected a dropdown choice from the jQuery dropdown tree at (355, 542) on span.comboTreeItemTitle >> nth=7
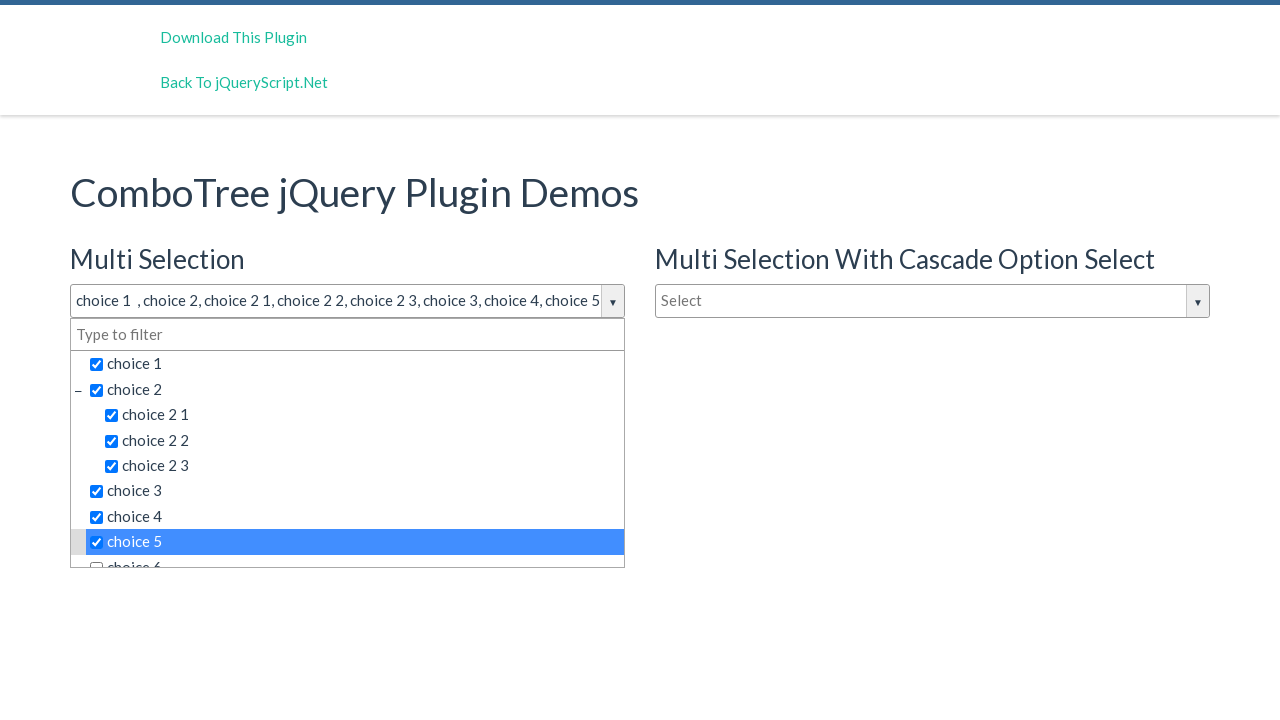

Selected a dropdown choice from the jQuery dropdown tree at (355, 554) on span.comboTreeItemTitle >> nth=8
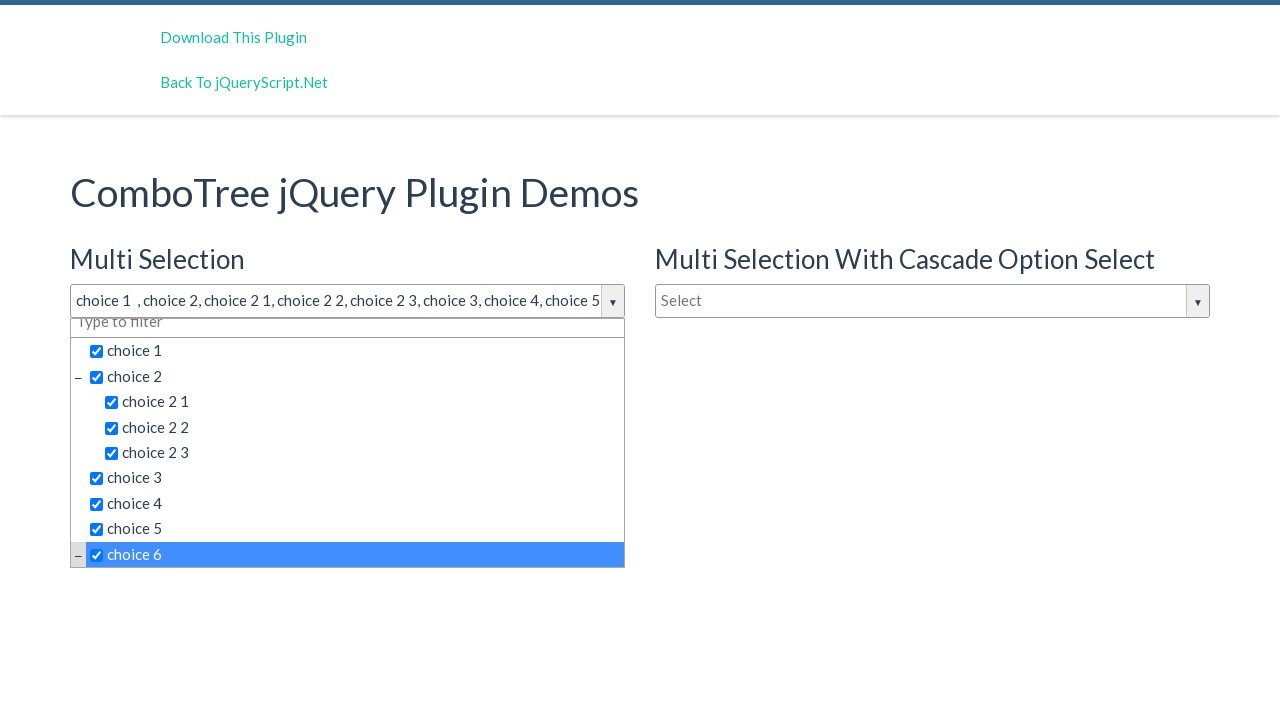

Selected a dropdown choice from the jQuery dropdown tree at (362, 443) on span.comboTreeItemTitle >> nth=9
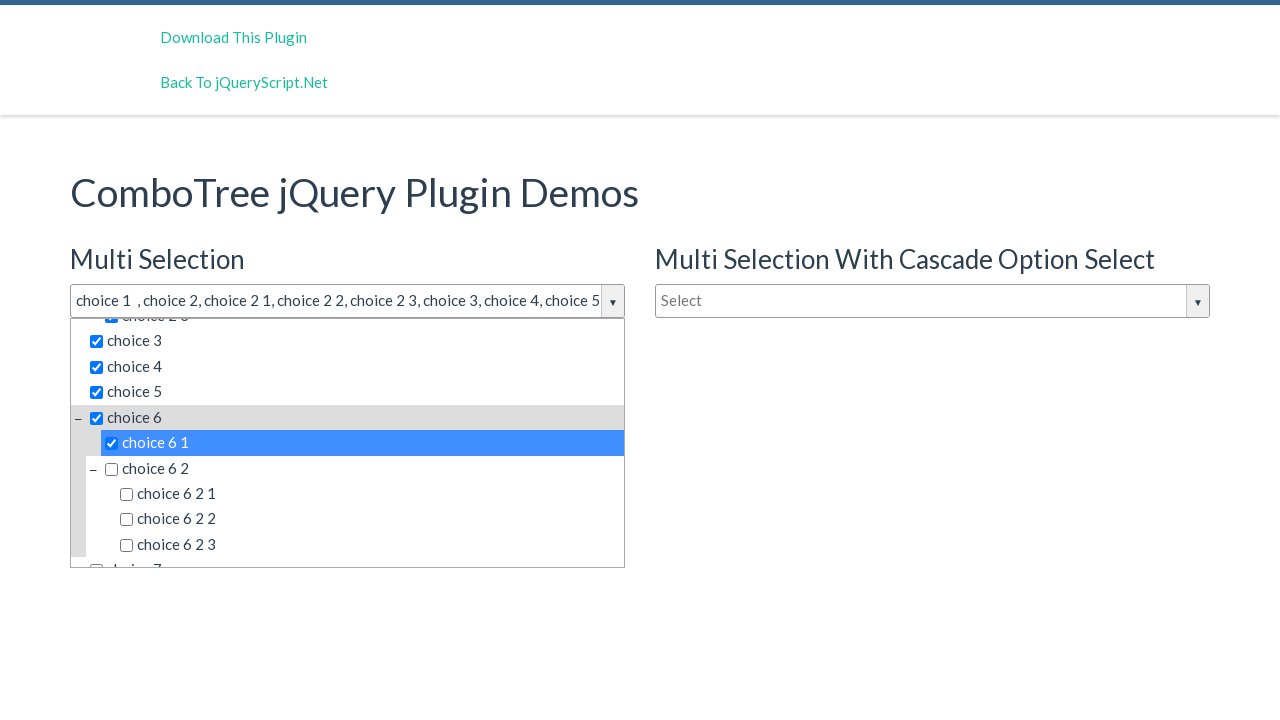

Selected a dropdown choice from the jQuery dropdown tree at (362, 468) on span.comboTreeItemTitle >> nth=10
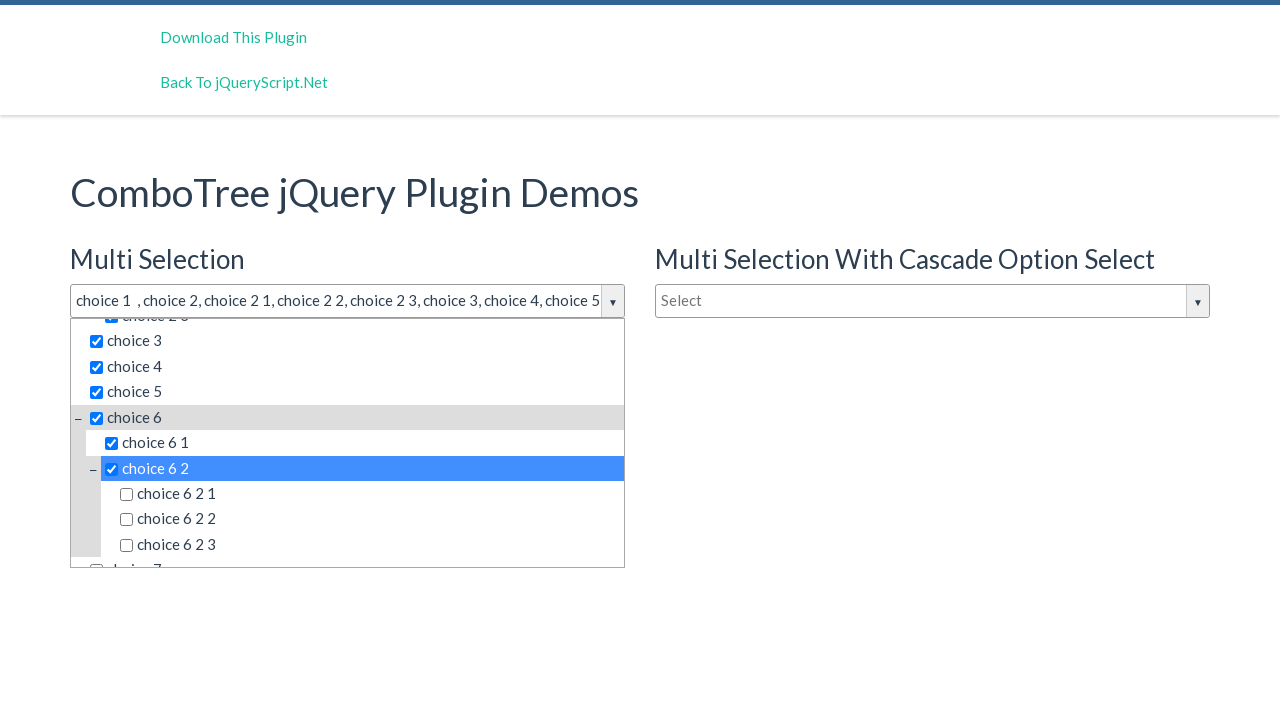

Selected a dropdown choice from the jQuery dropdown tree at (370, 494) on span.comboTreeItemTitle >> nth=11
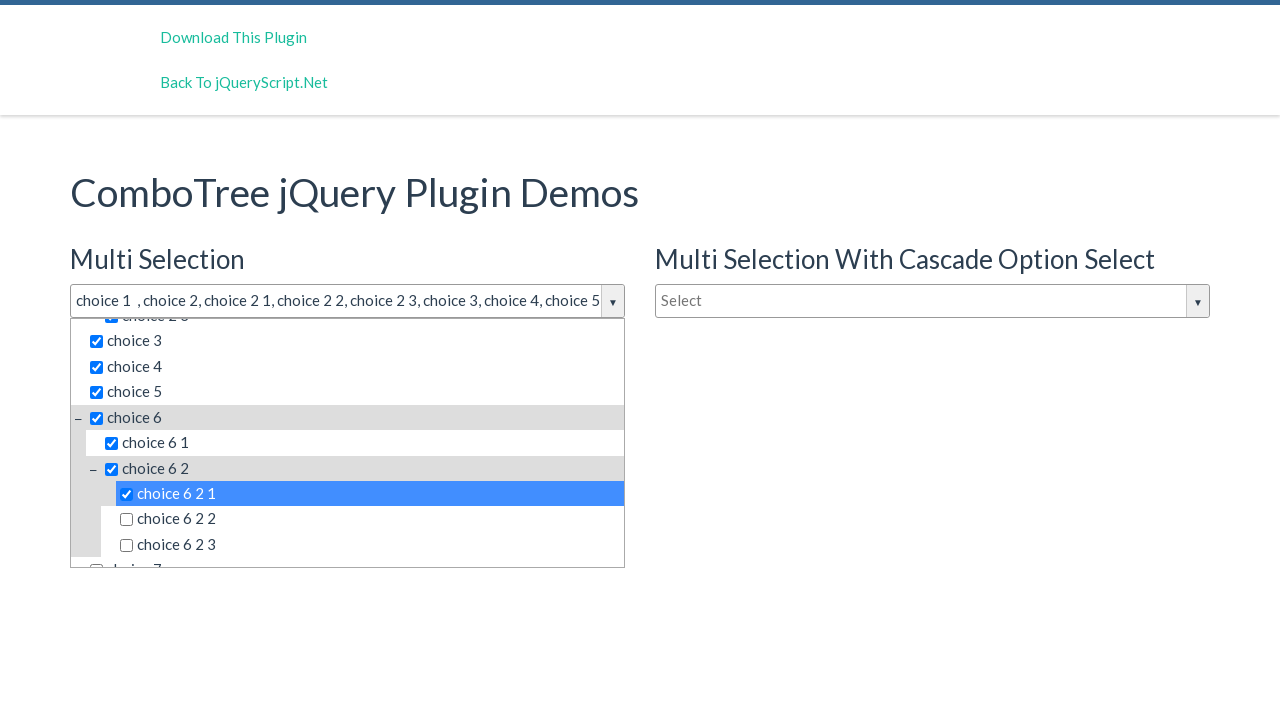

Selected a dropdown choice from the jQuery dropdown tree at (370, 519) on span.comboTreeItemTitle >> nth=12
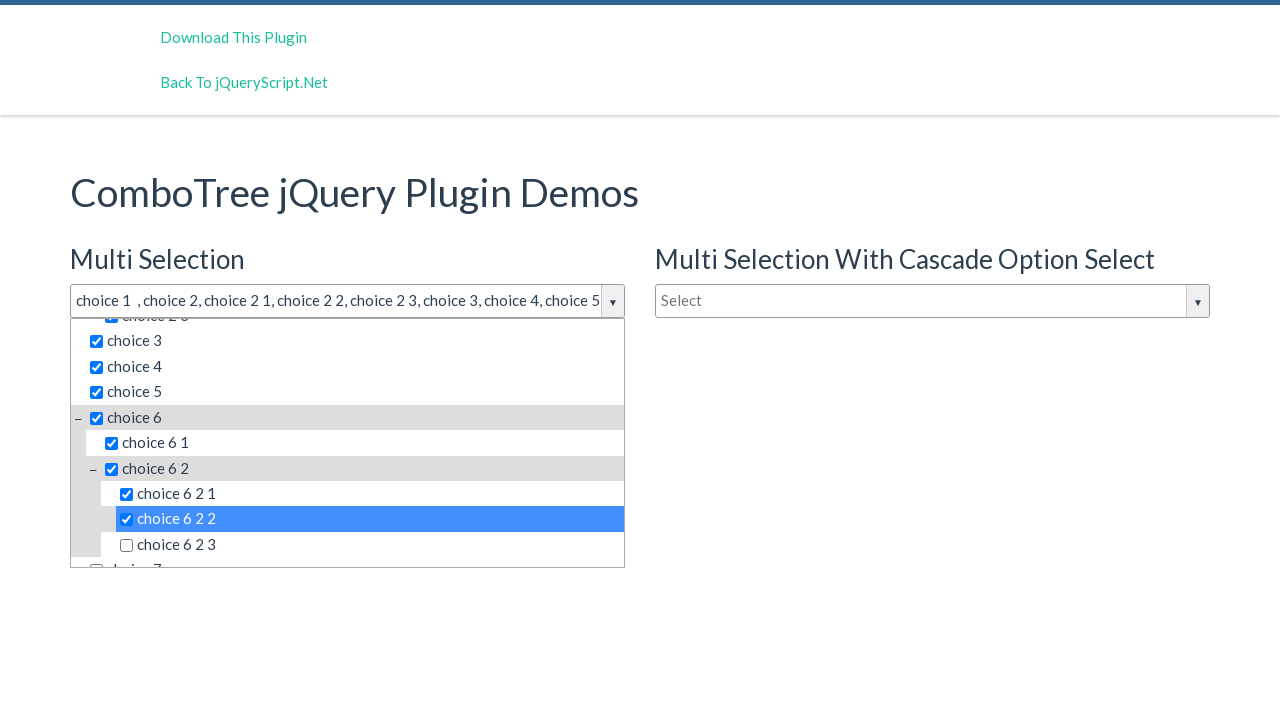

Selected a dropdown choice from the jQuery dropdown tree at (370, 545) on span.comboTreeItemTitle >> nth=13
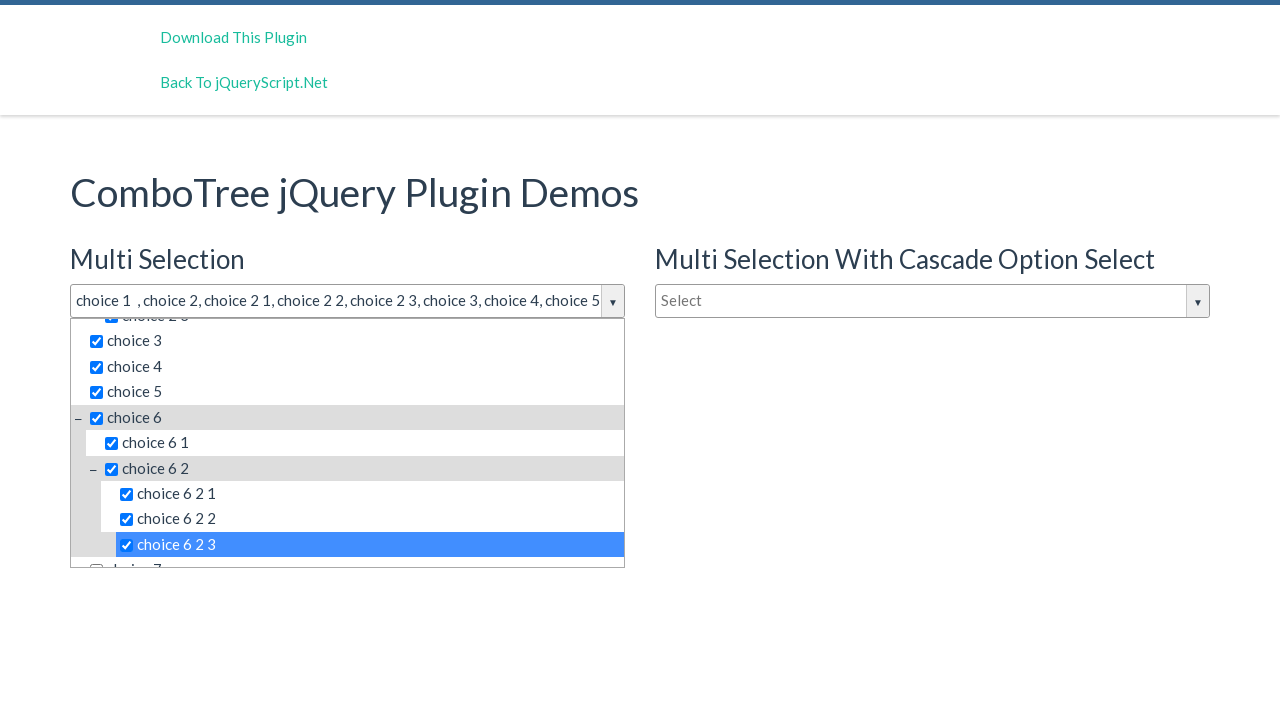

Selected a dropdown choice from the jQuery dropdown tree at (355, 554) on span.comboTreeItemTitle >> nth=14
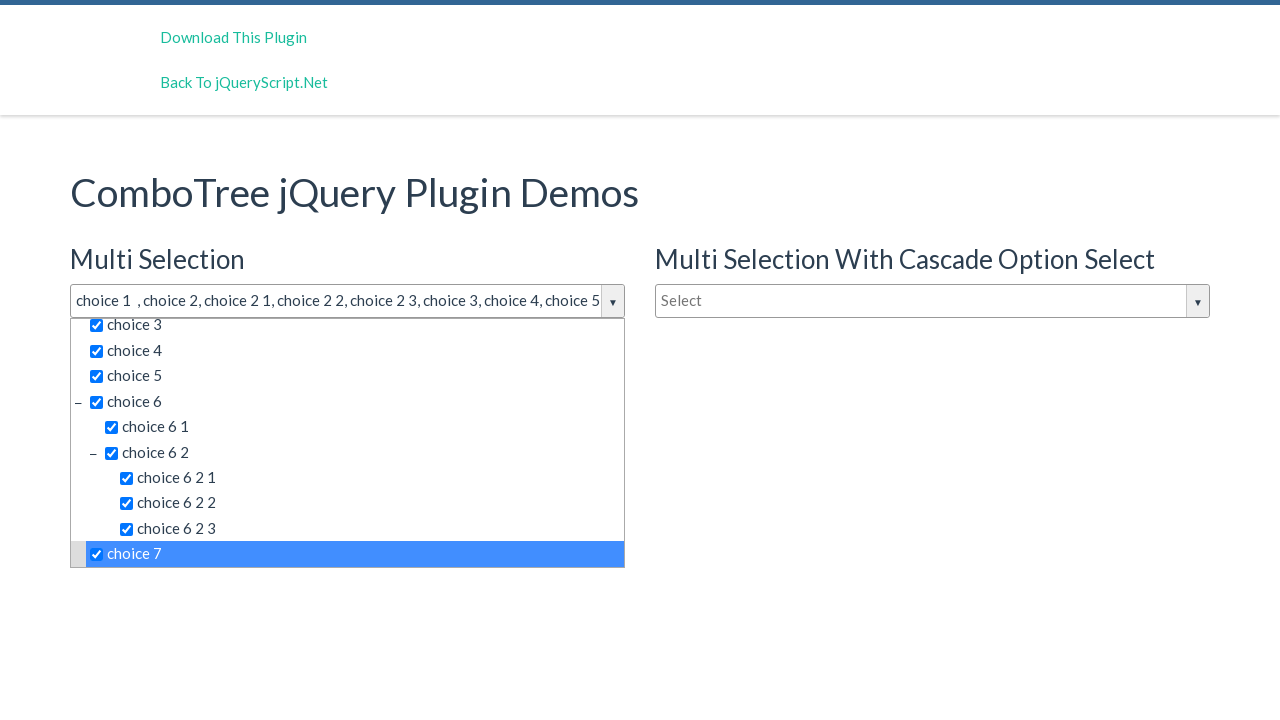

Encountered non-interactable element, stopped selecting choices on span.comboTreeItemTitle >> nth=15
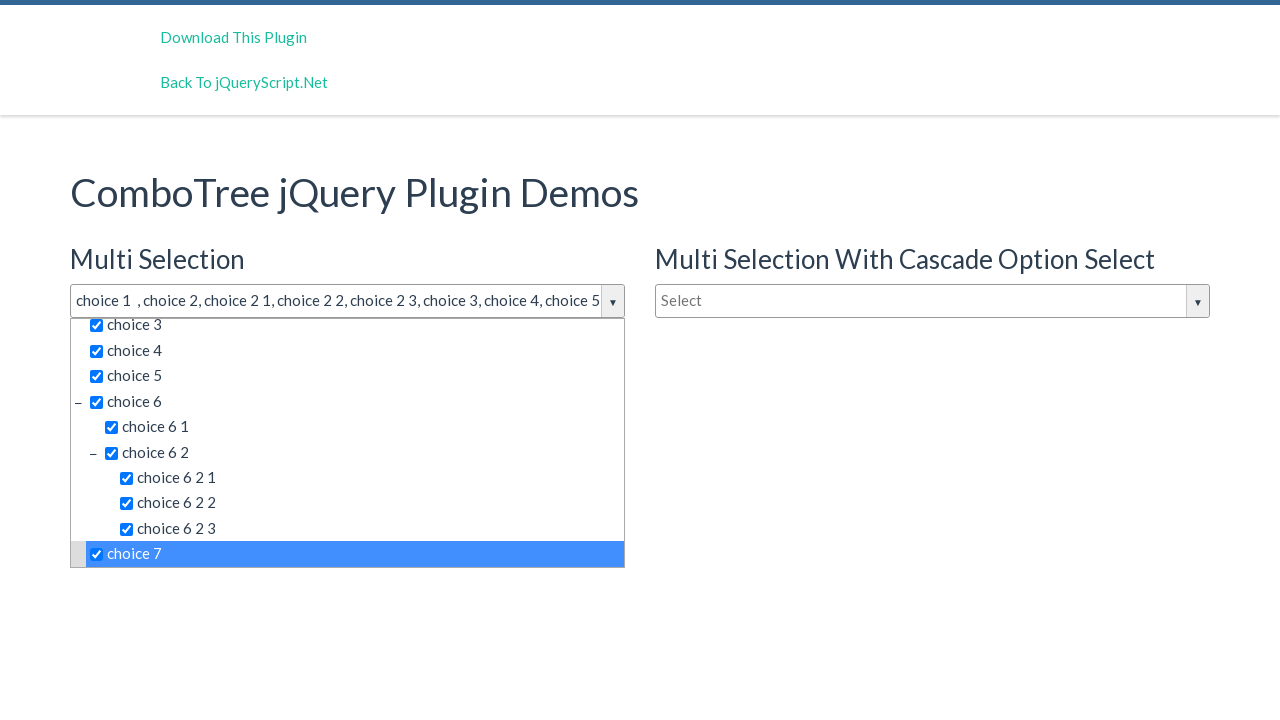

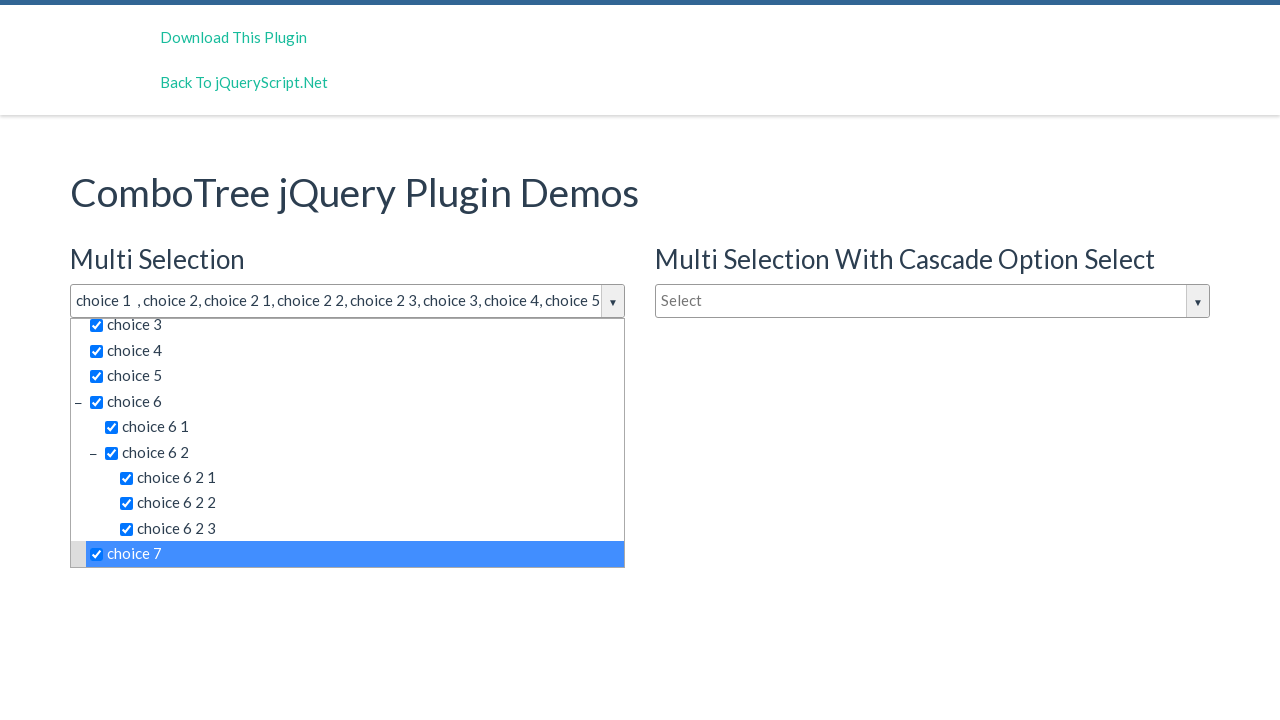